Tests that the currently applied filter link is highlighted with the selected class

Starting URL: https://demo.playwright.dev/todomvc

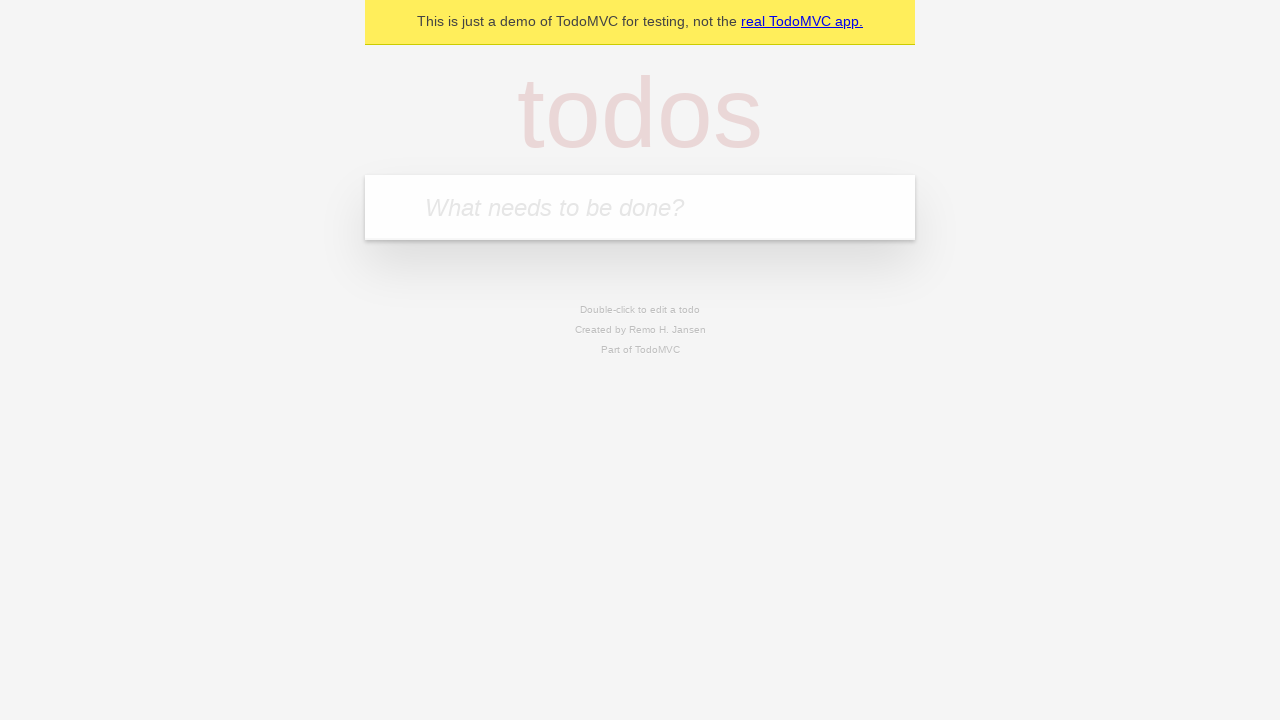

Filled todo input with 'buy some cheese' on internal:attr=[placeholder="What needs to be done?"i]
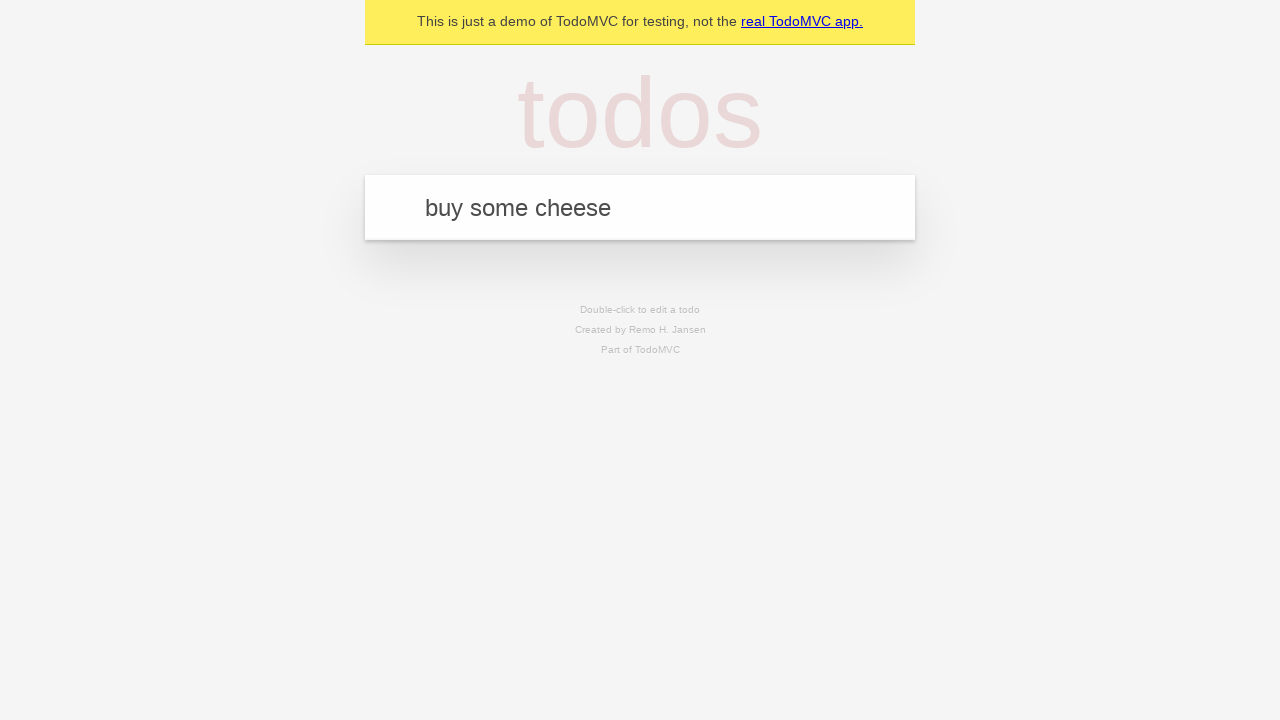

Pressed Enter to create todo 'buy some cheese' on internal:attr=[placeholder="What needs to be done?"i]
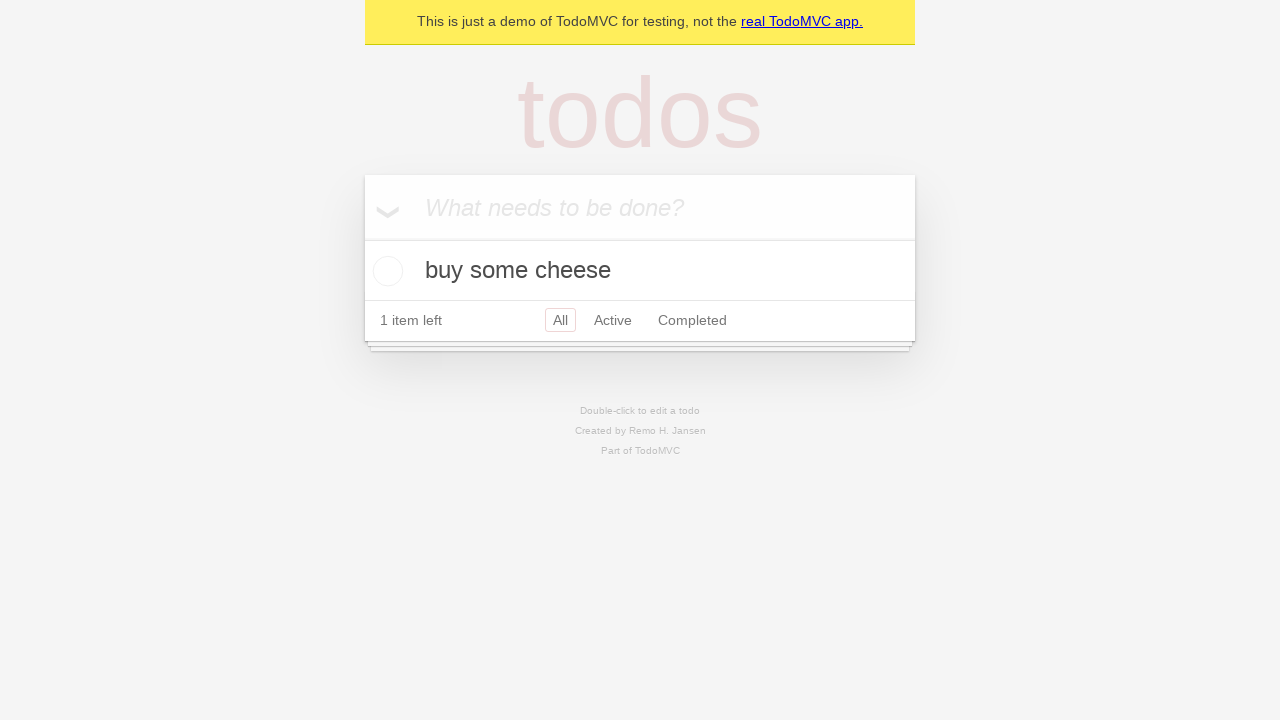

Filled todo input with 'feed the cat' on internal:attr=[placeholder="What needs to be done?"i]
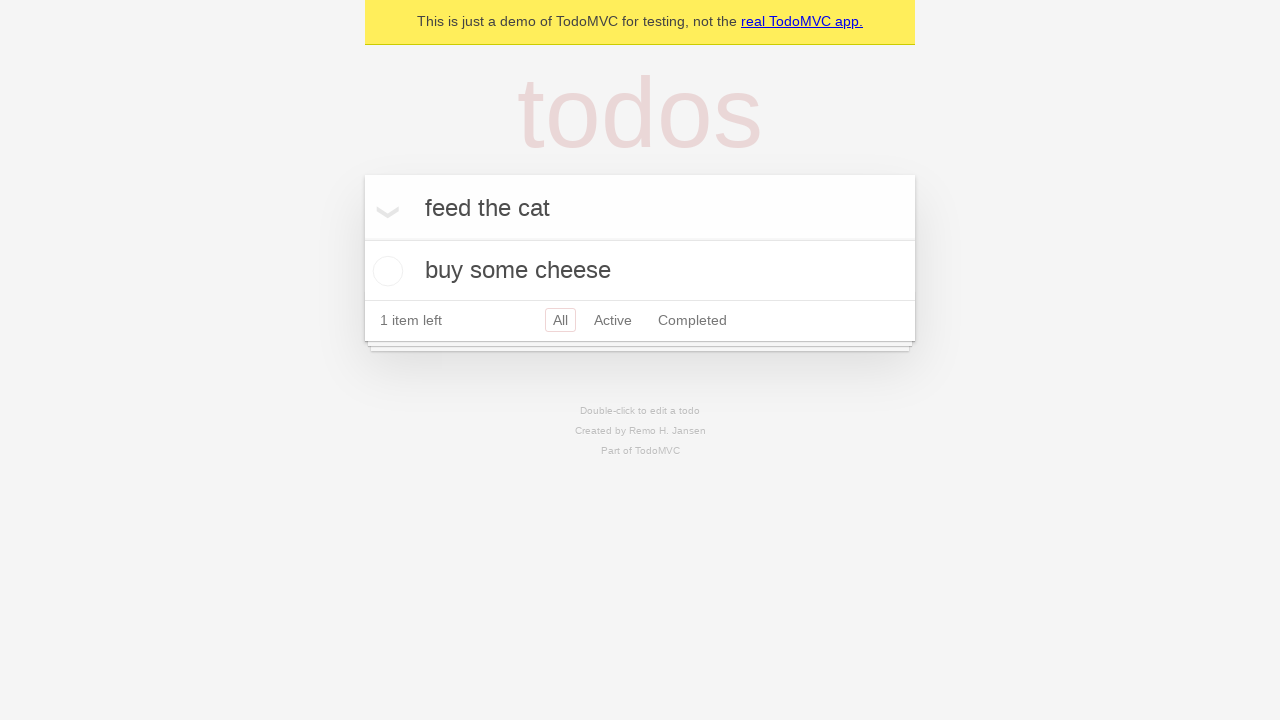

Pressed Enter to create todo 'feed the cat' on internal:attr=[placeholder="What needs to be done?"i]
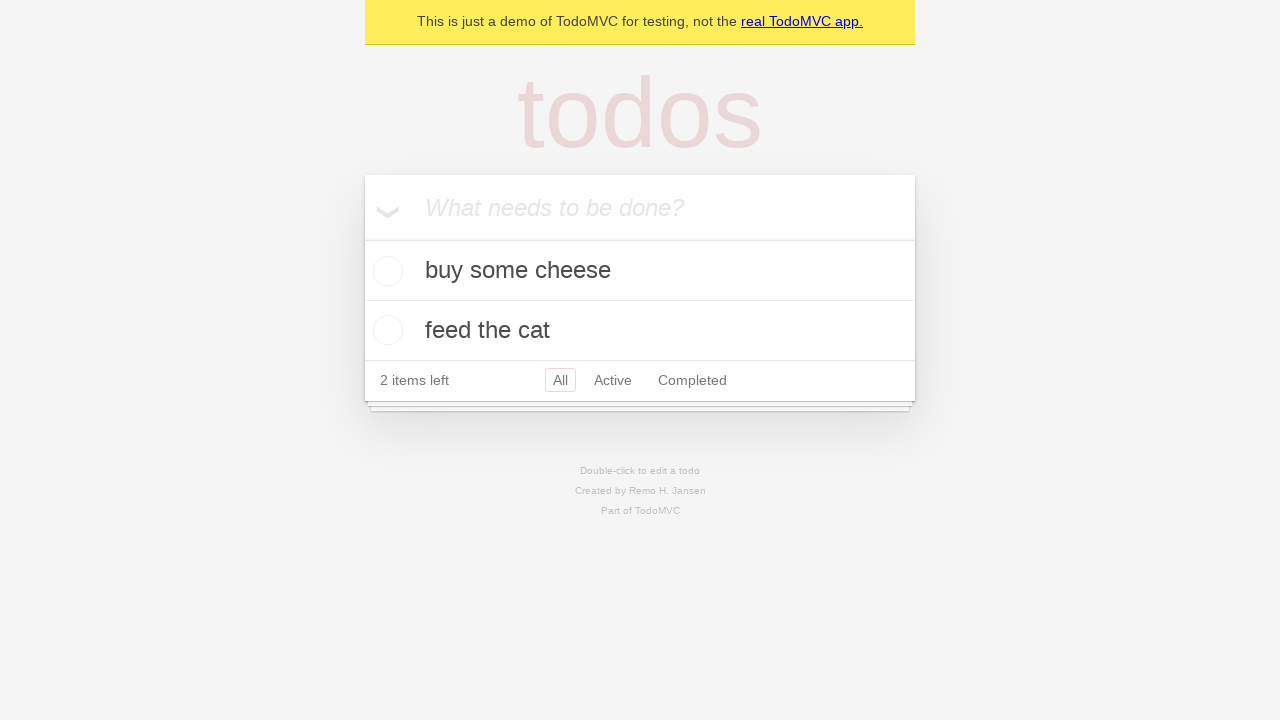

Filled todo input with 'book a doctors appointment' on internal:attr=[placeholder="What needs to be done?"i]
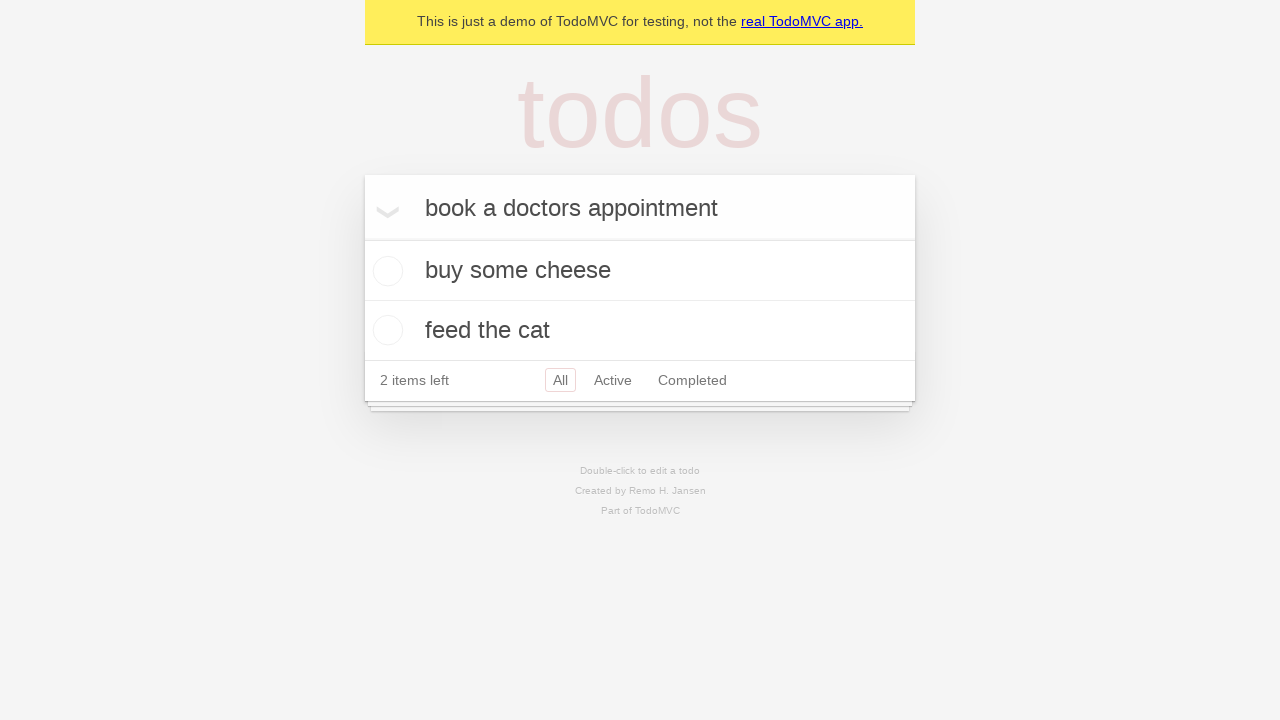

Pressed Enter to create todo 'book a doctors appointment' on internal:attr=[placeholder="What needs to be done?"i]
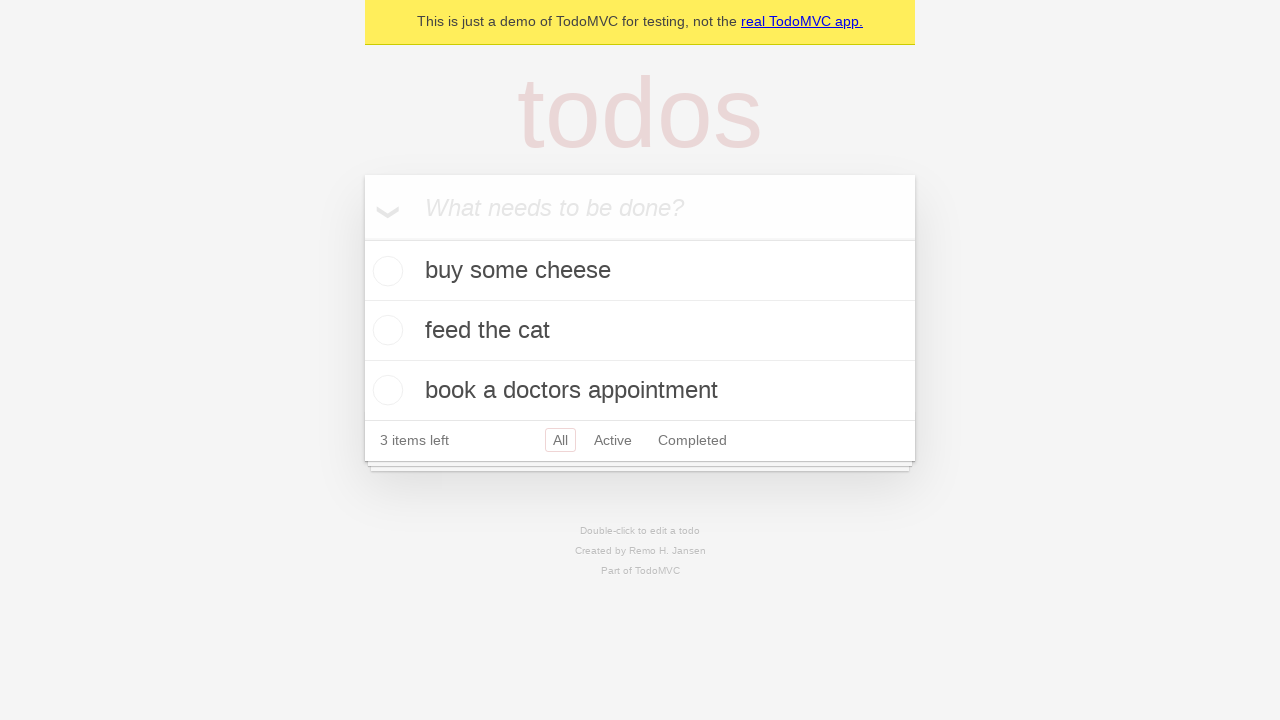

Clicked Active filter link at (613, 440) on internal:role=link[name="Active"i]
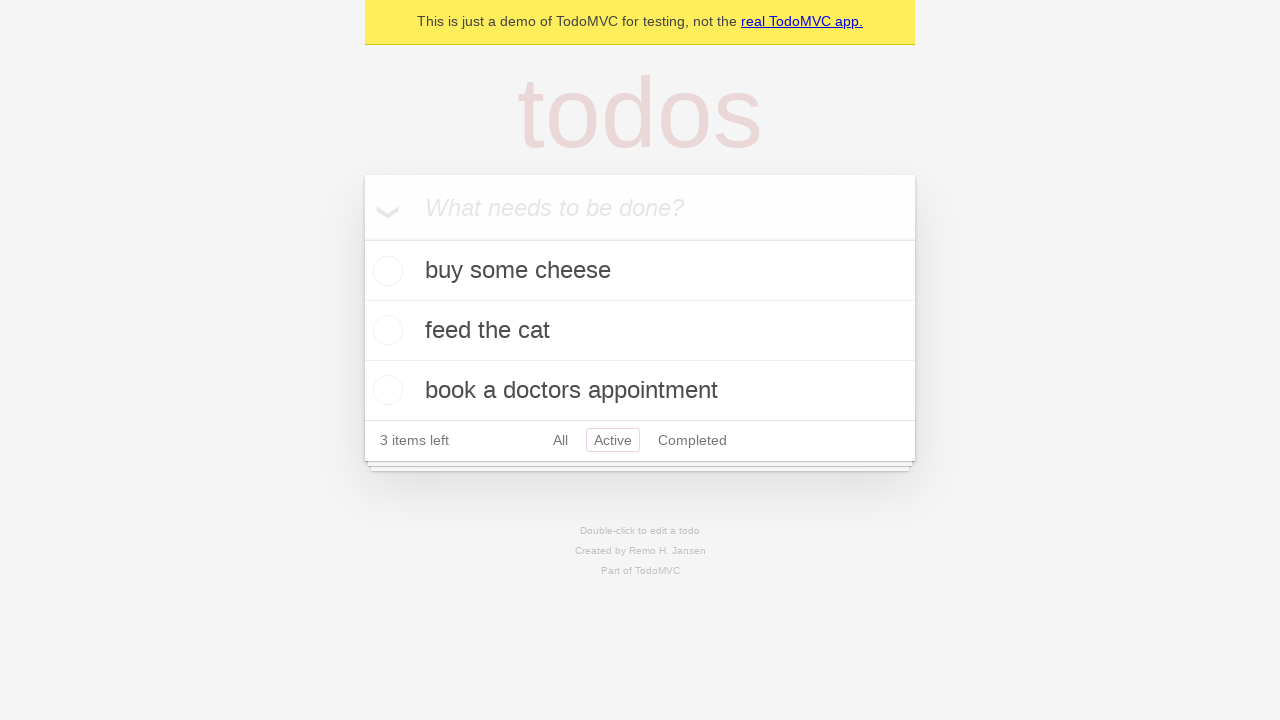

Verified Active filter link is highlighted with selected class
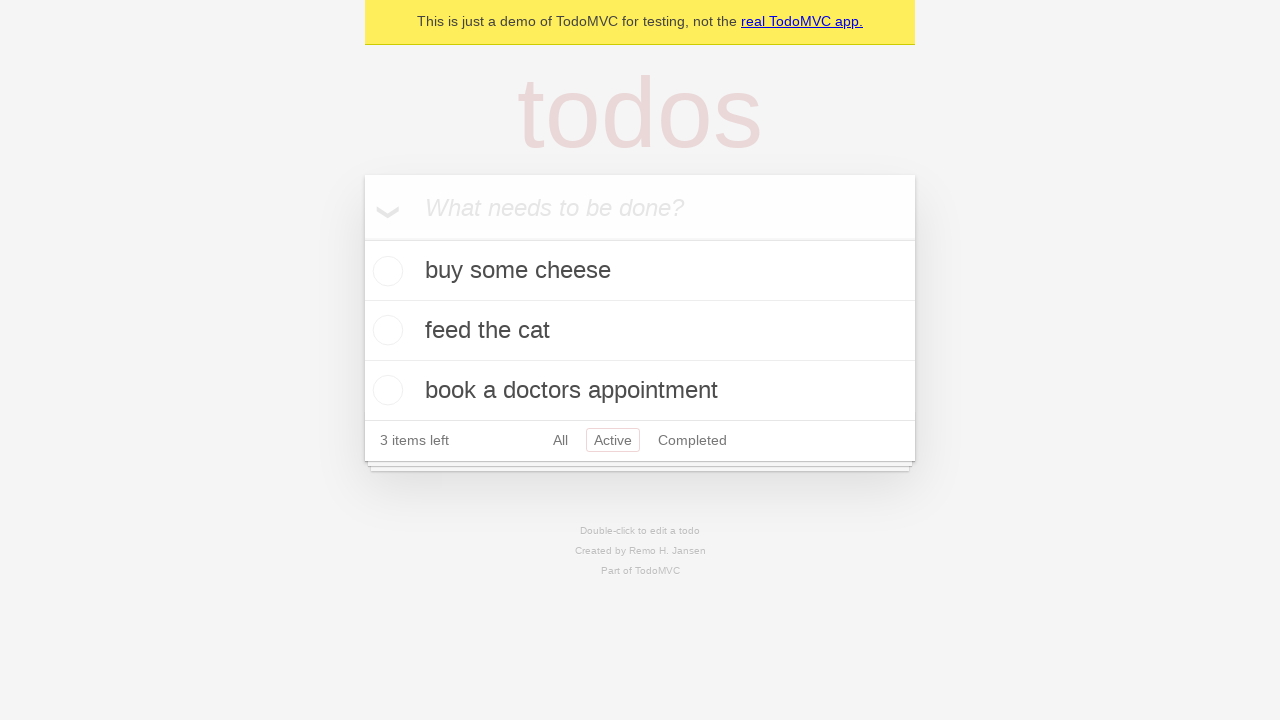

Clicked Completed filter link at (692, 440) on internal:role=link[name="Completed"i]
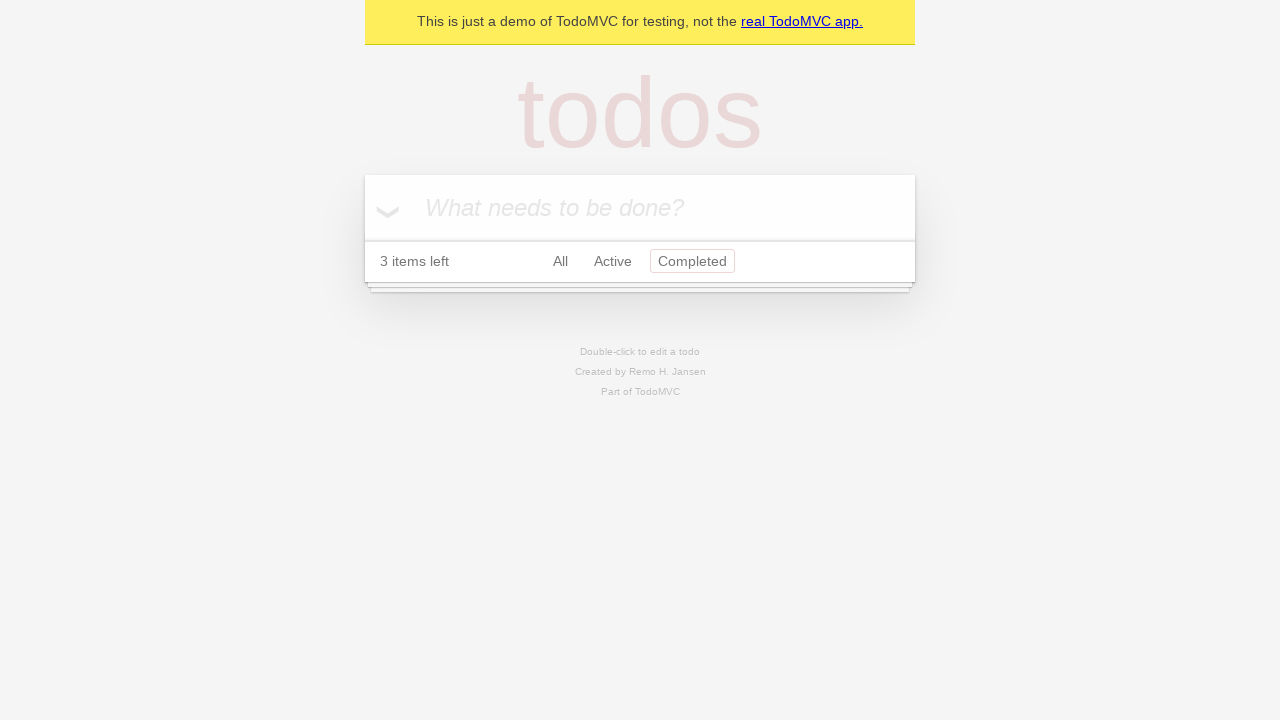

Verified Completed filter link is highlighted with selected class
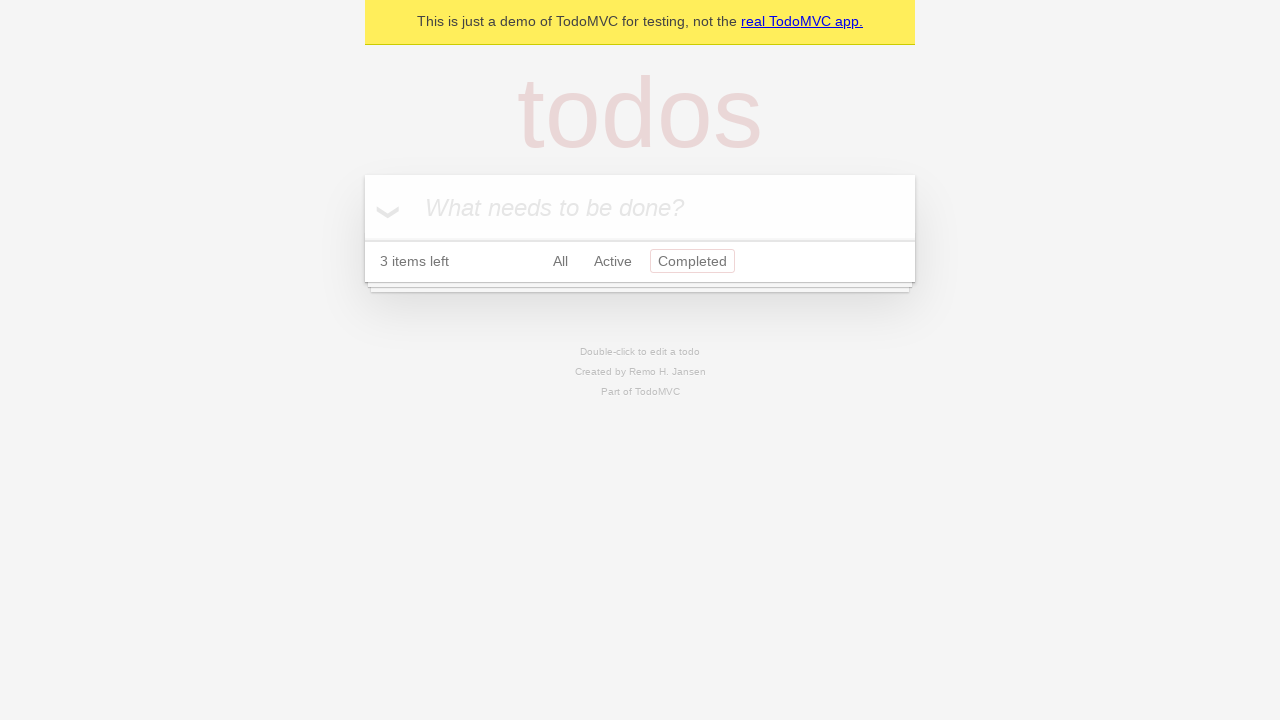

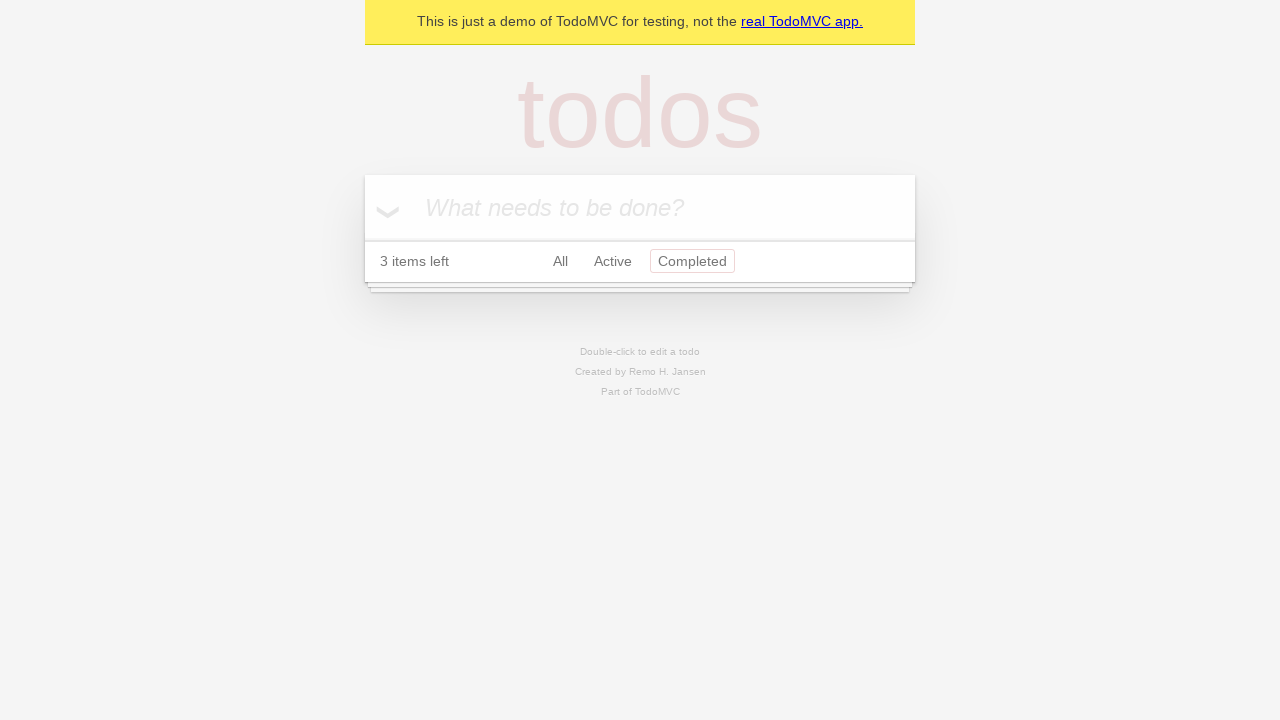